Tests checkbox functionality by navigating to the checkboxes page, checking the state of two checkboxes, and toggling them based on their current state.

Starting URL: http://the-internet.herokuapp.com/

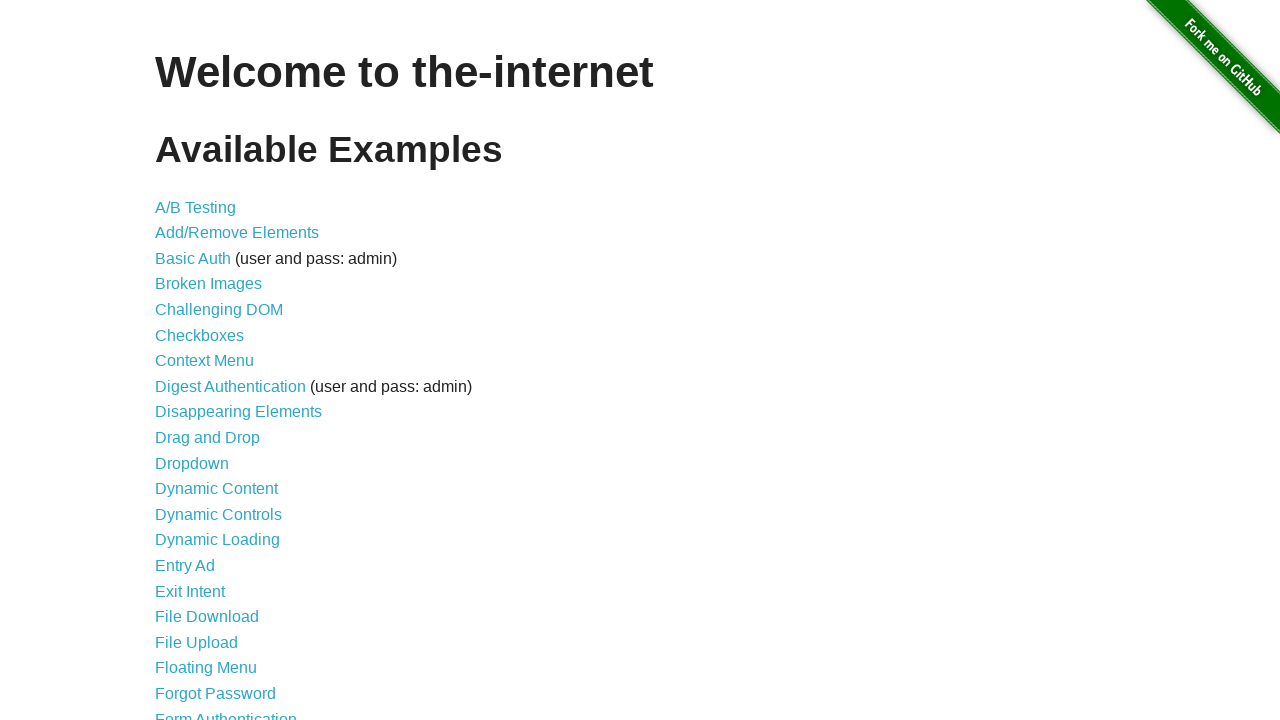

Clicked on Checkboxes link to navigate to checkbox page at (200, 335) on text=Checkboxes
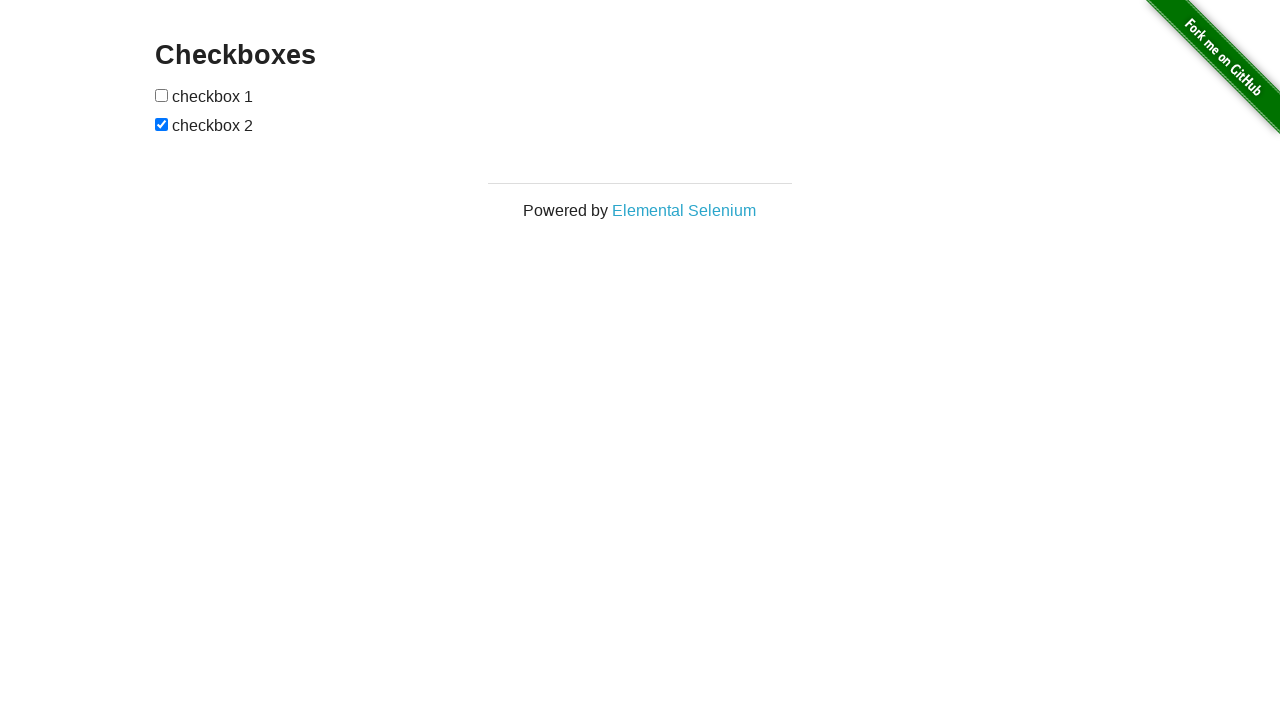

Waited for checkboxes to be visible
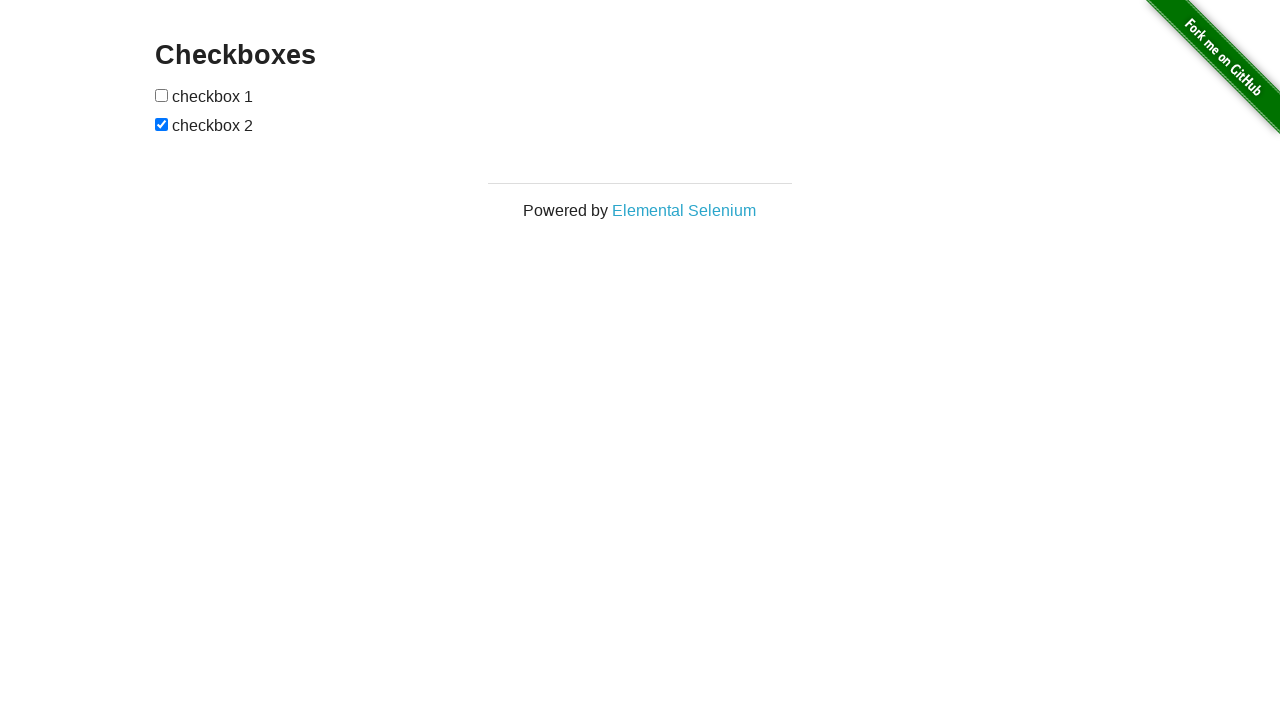

Located first checkbox element
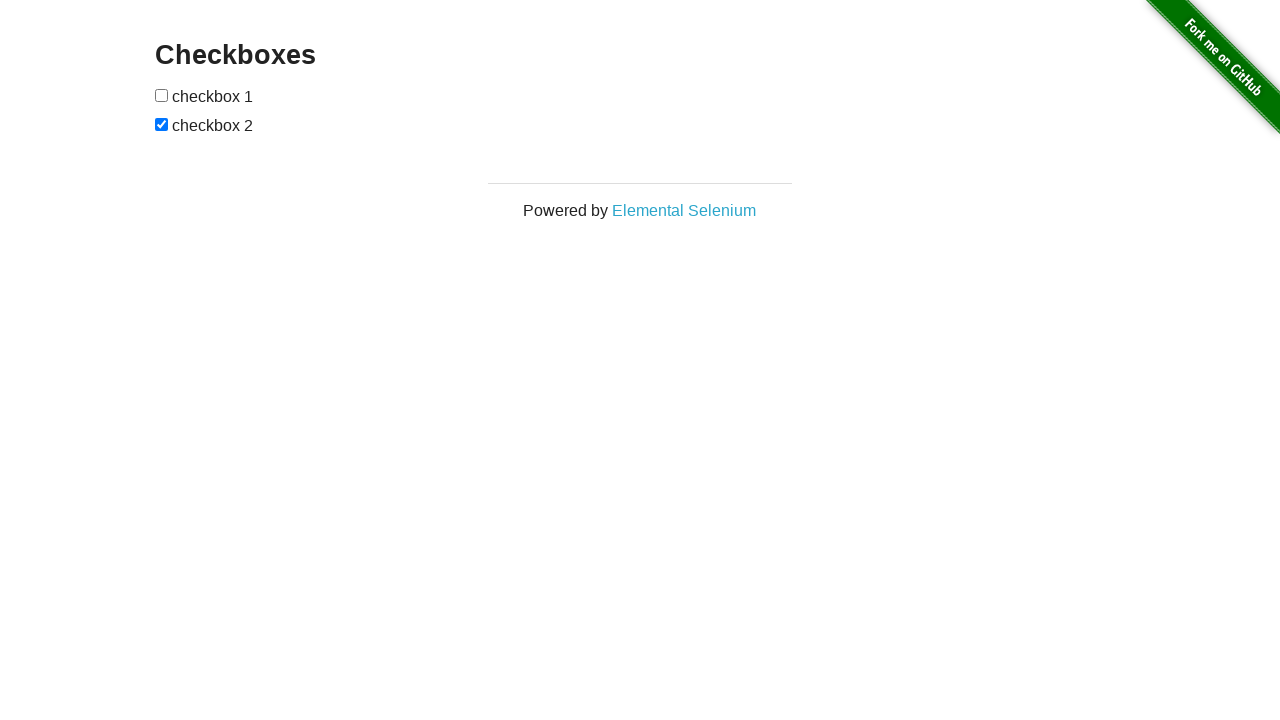

First checkbox was unchecked, clicked to select it at (162, 95) on input[type='checkbox'] >> nth=0
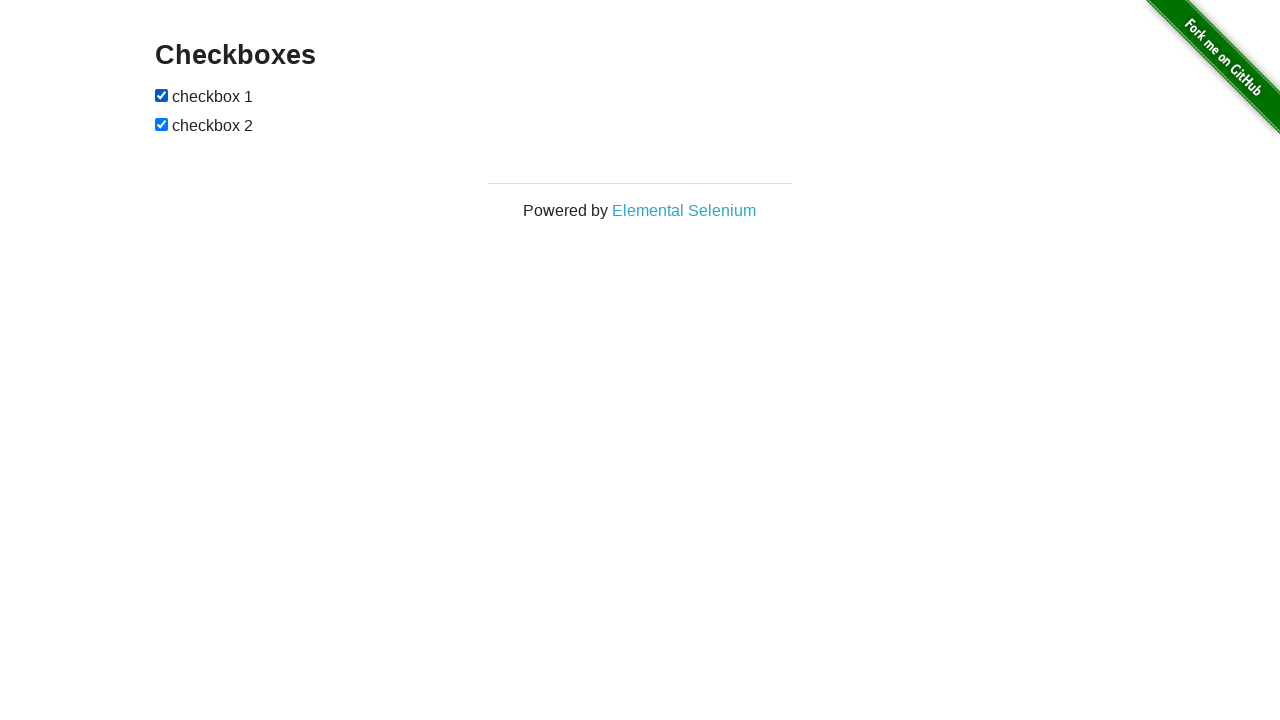

Located second checkbox element
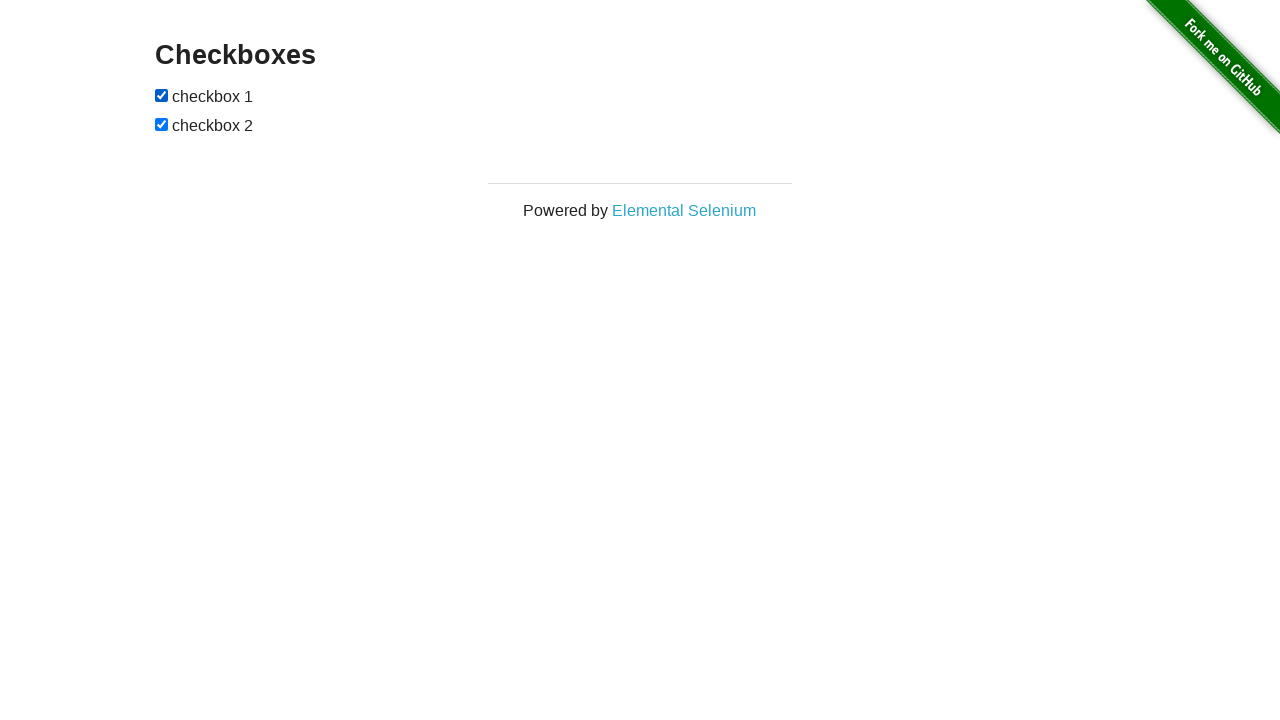

Second checkbox was checked, clicked to unselect it at (162, 124) on xpath=//div[@class='example']/form/input[2]
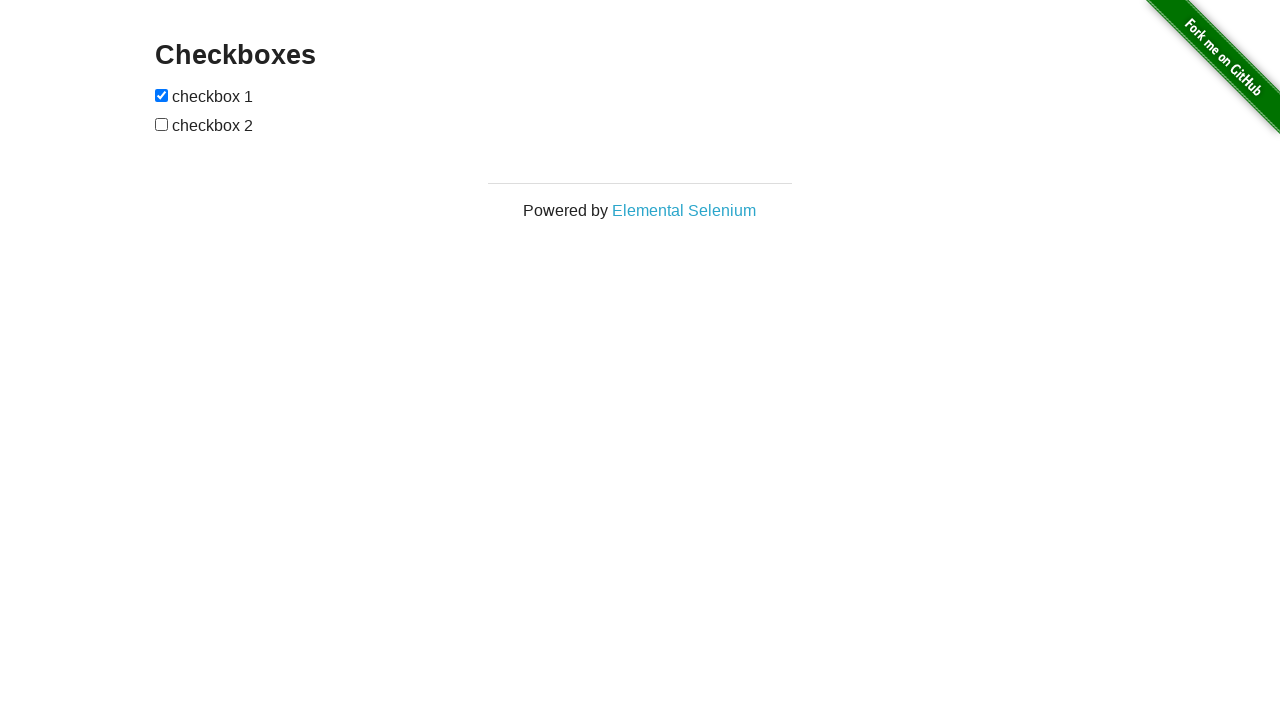

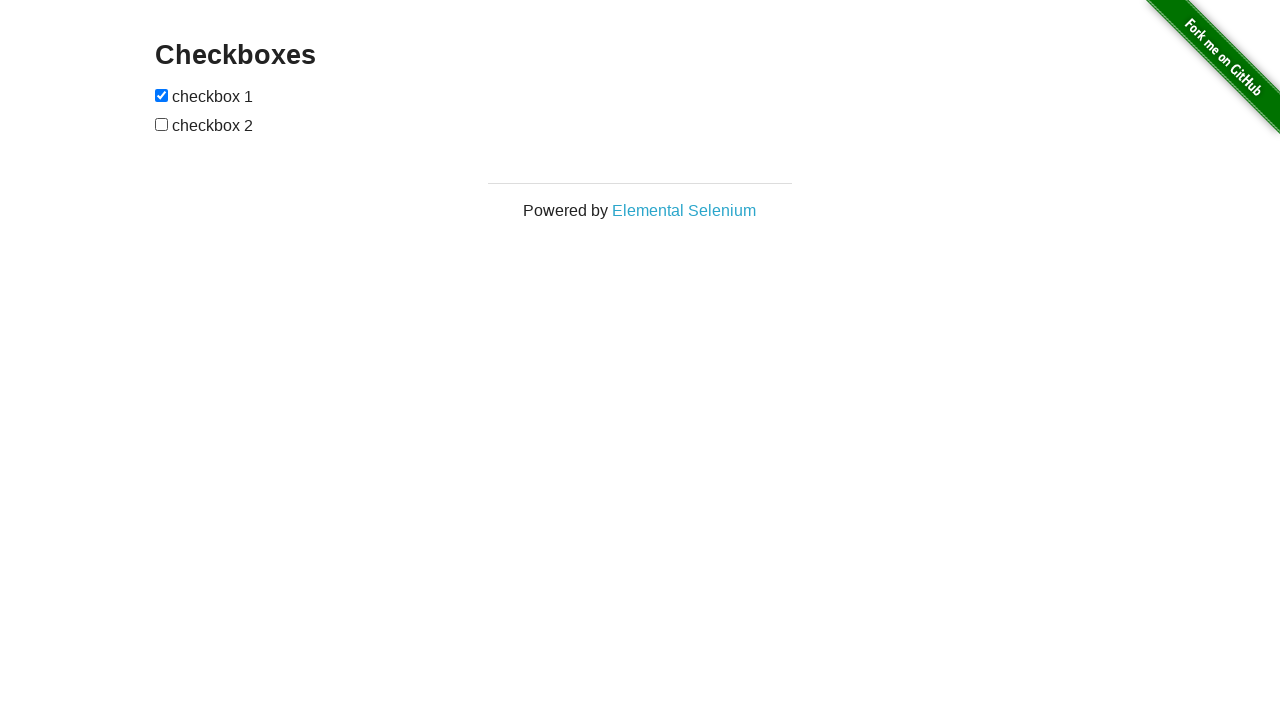